Tests dynamic content loading by clicking a button that triggers timed text and waiting for specific text to appear

Starting URL: http://seleniumpractise.blogspot.in/2016/08/how-to-use-explicit-wait-in-selenium.html

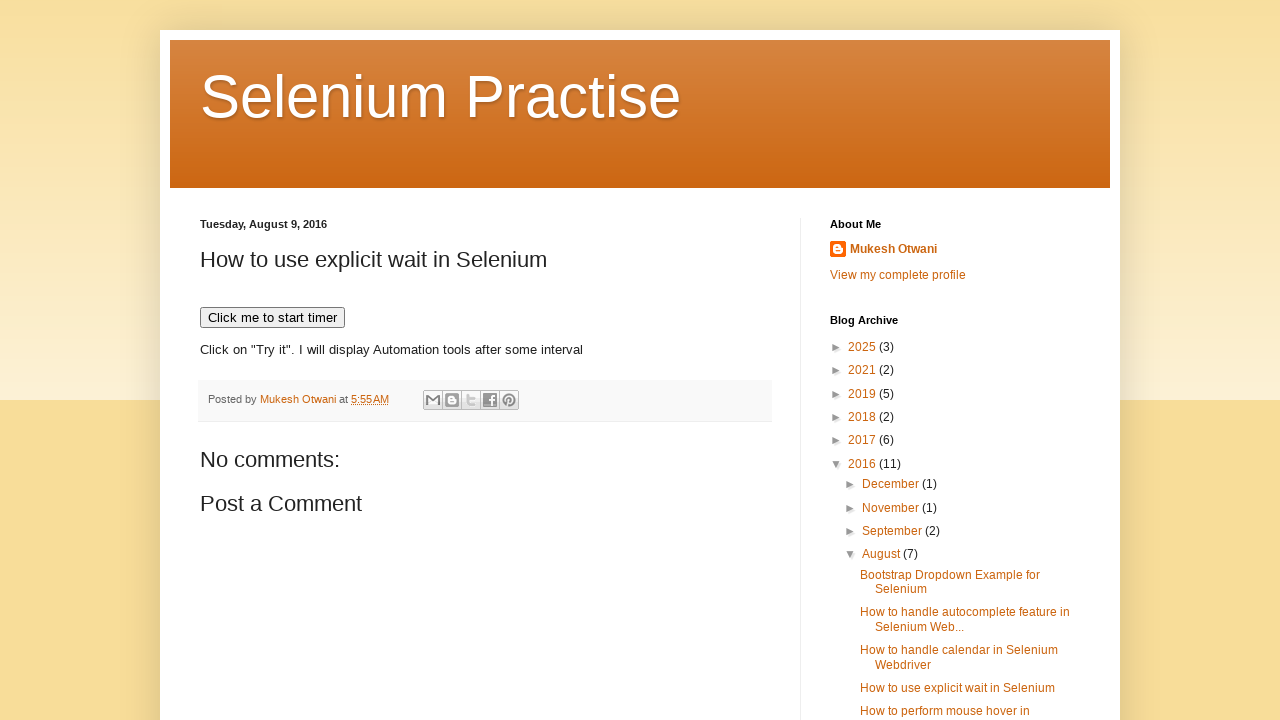

Clicked button to trigger timed text content at (272, 318) on xpath=//button[@onclick='timedText()']
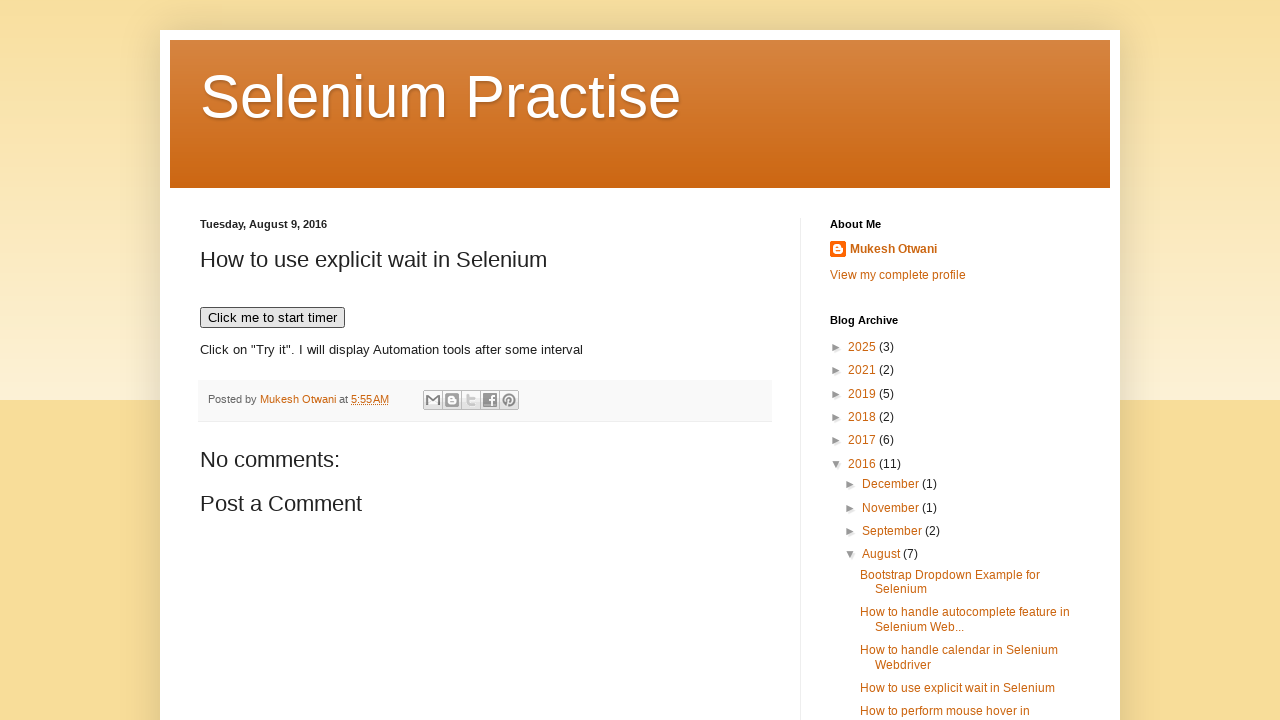

Waited for #demo element to display 'WebDriver' text
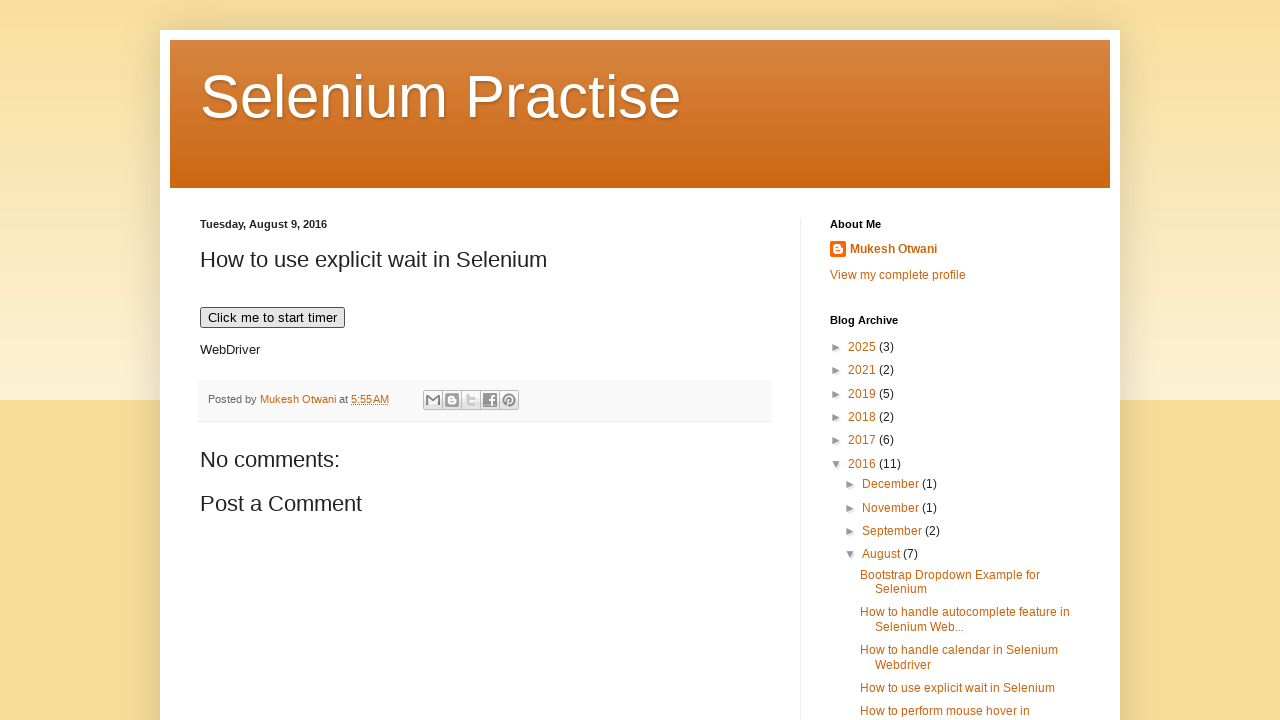

Verified #demo element is visible
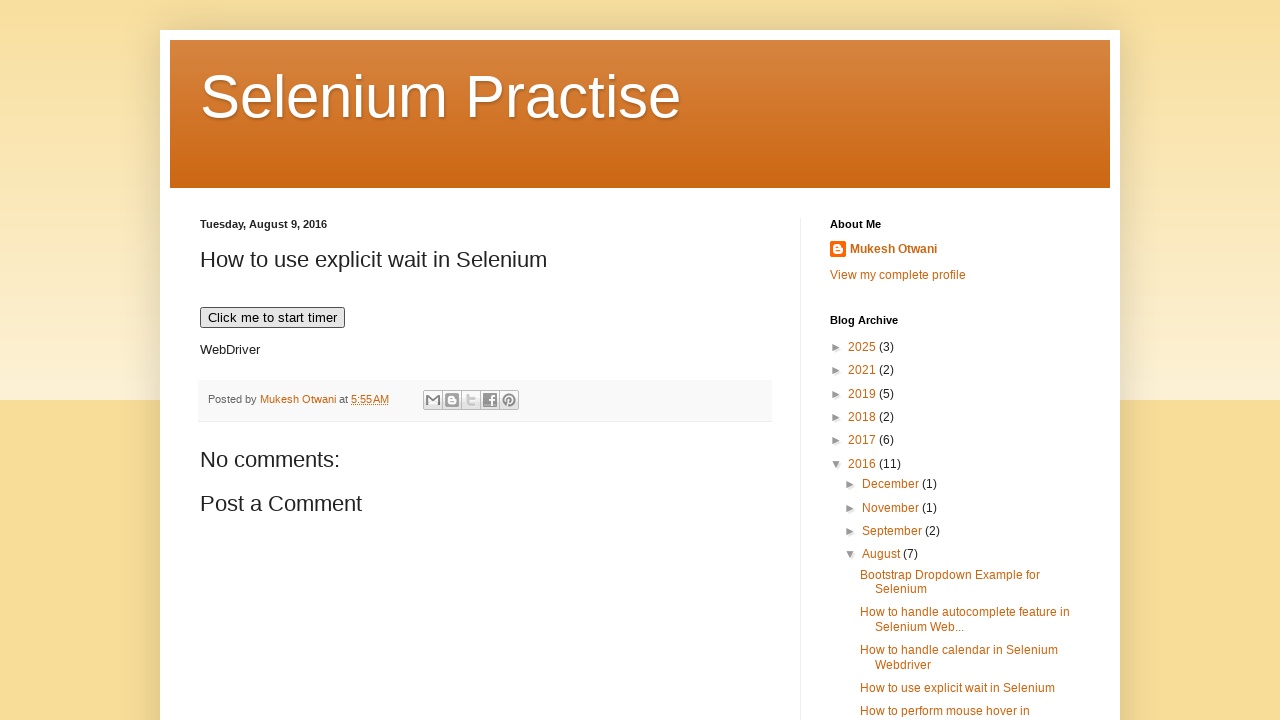

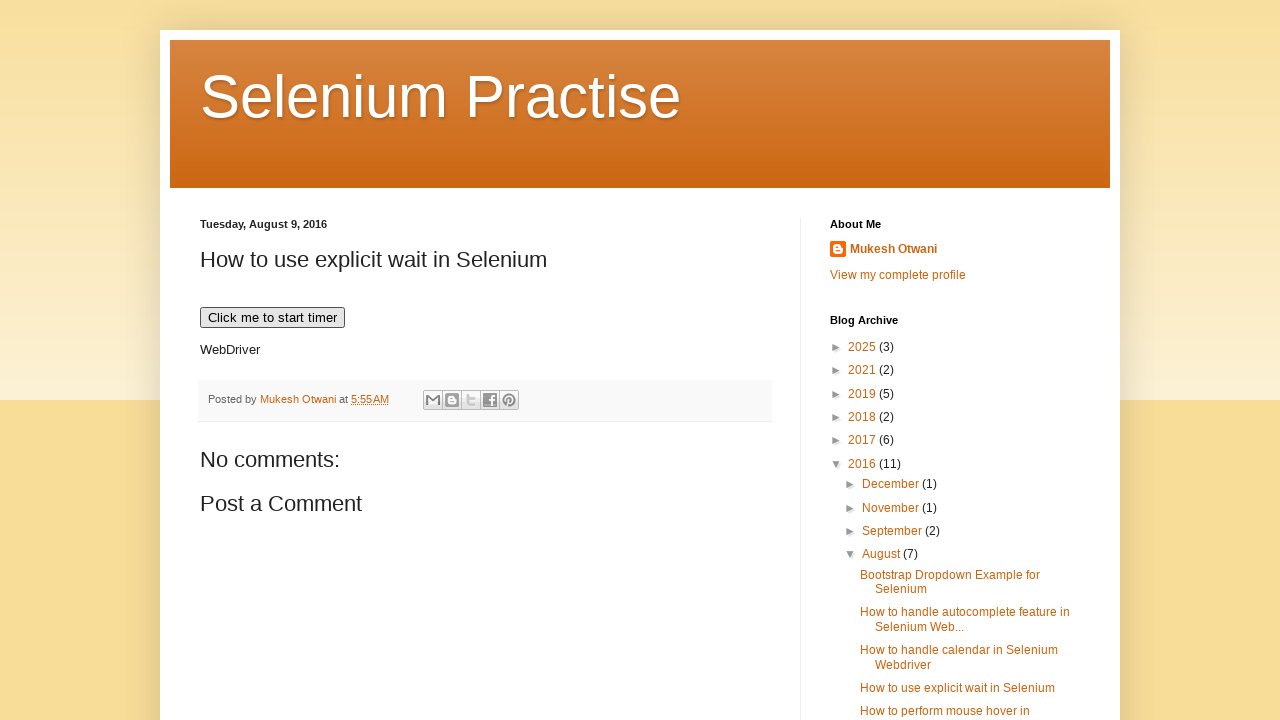